Solves a math captcha by calculating a value from an element on the page, then fills a form with the result and submits it

Starting URL: http://suninjuly.github.io/math.html

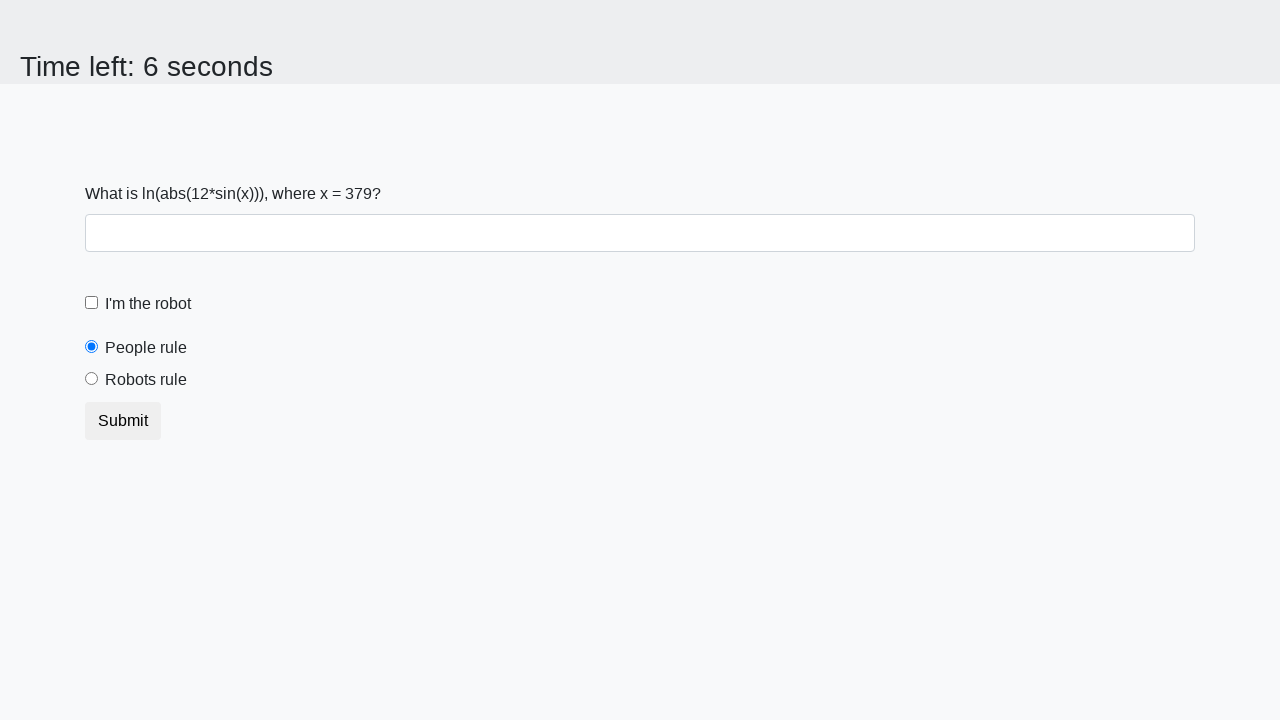

Located the input value element
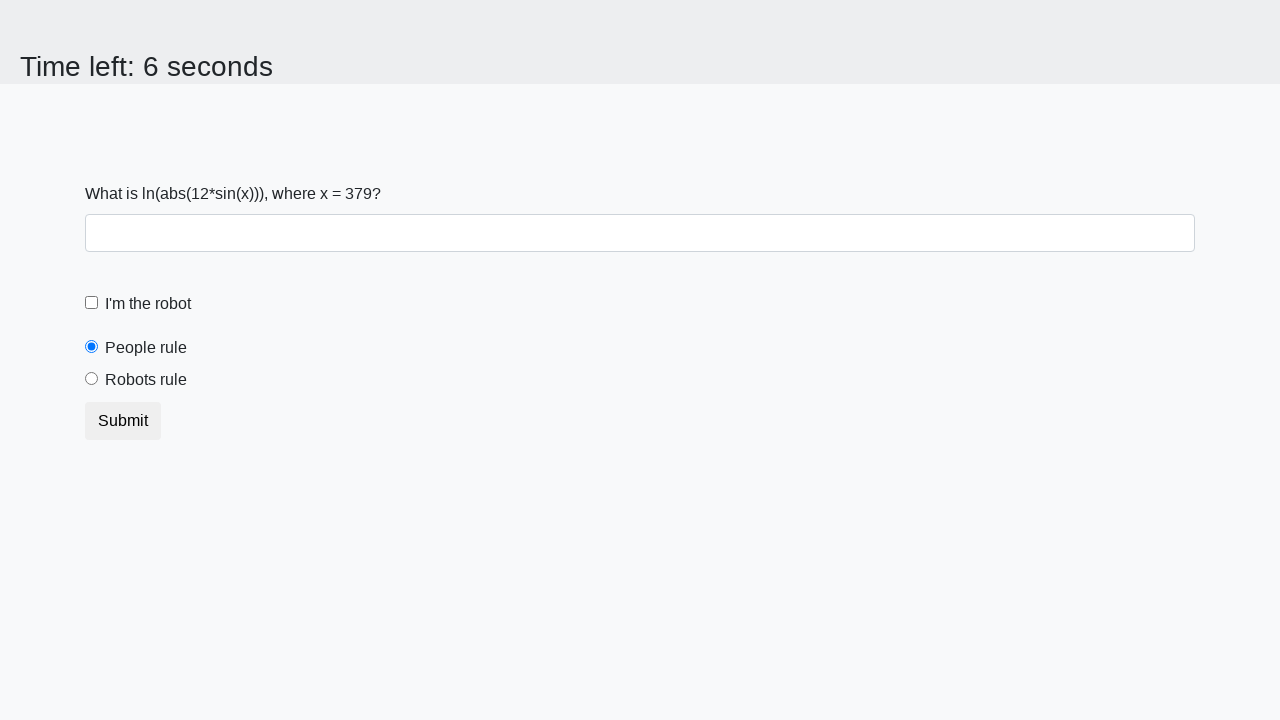

Extracted text content from input value element
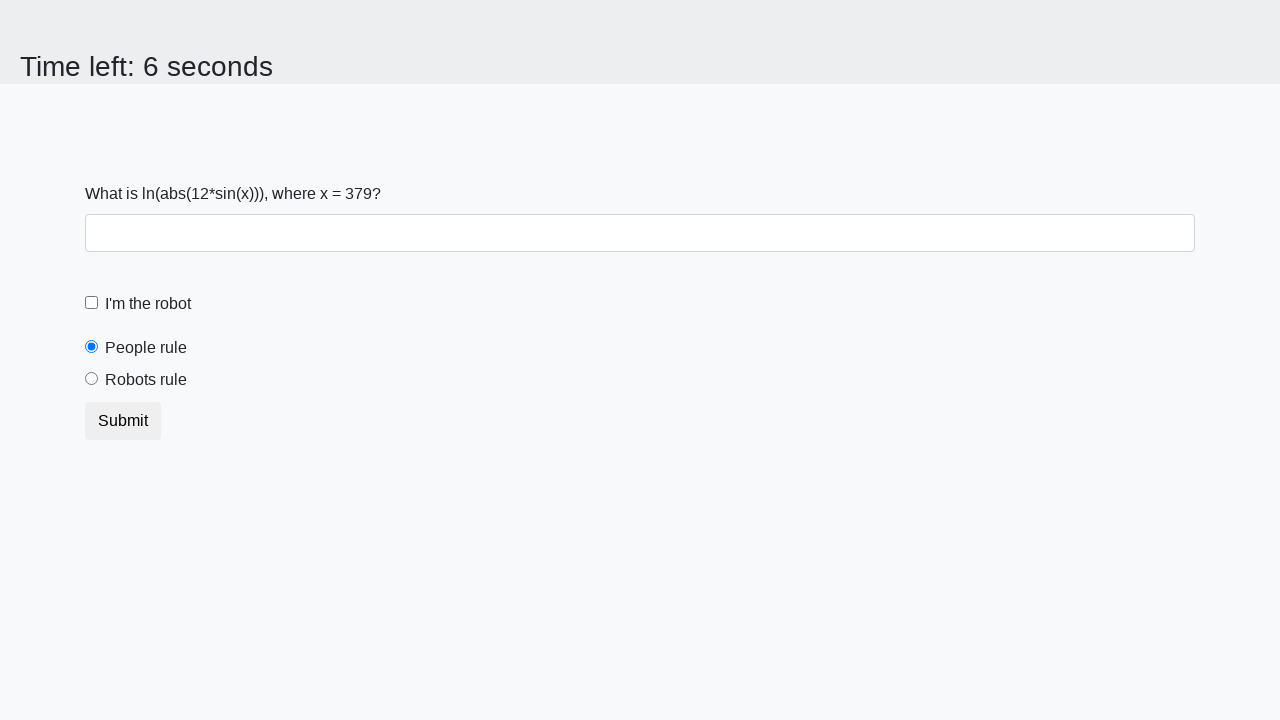

Calculated math captcha result: 2.3857110640531185
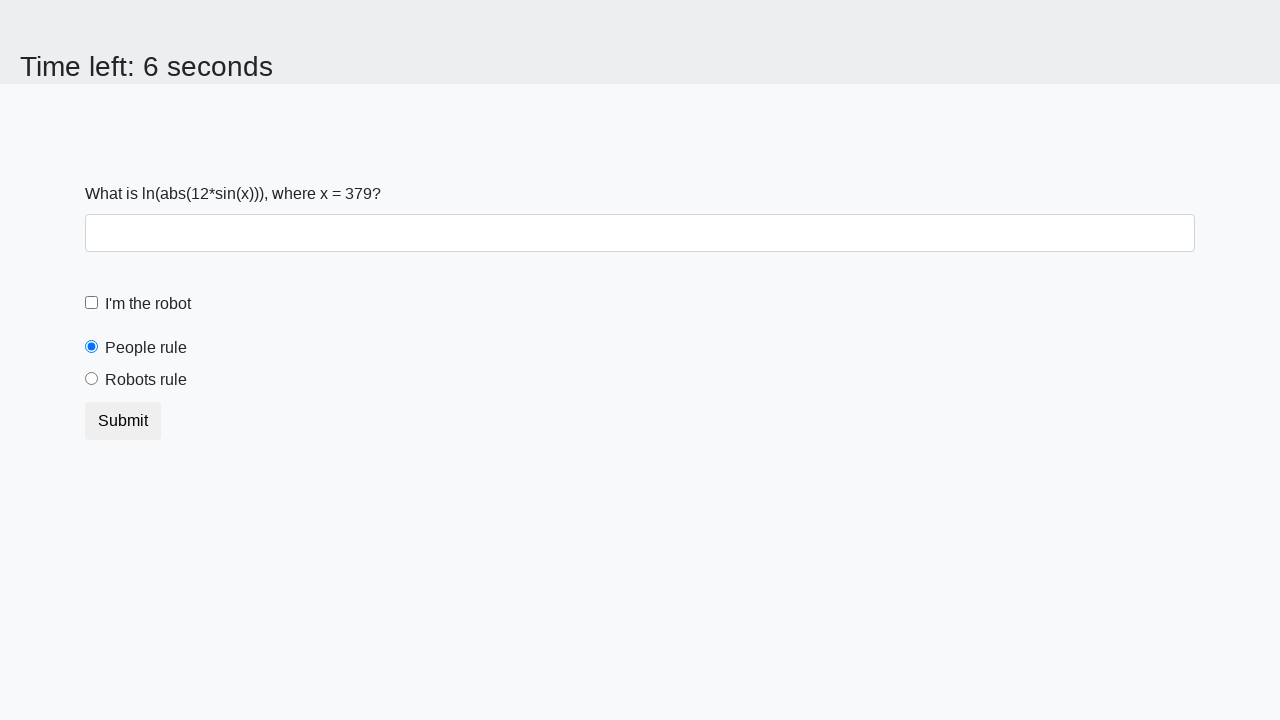

Filled the answer field with calculated result on .form-control
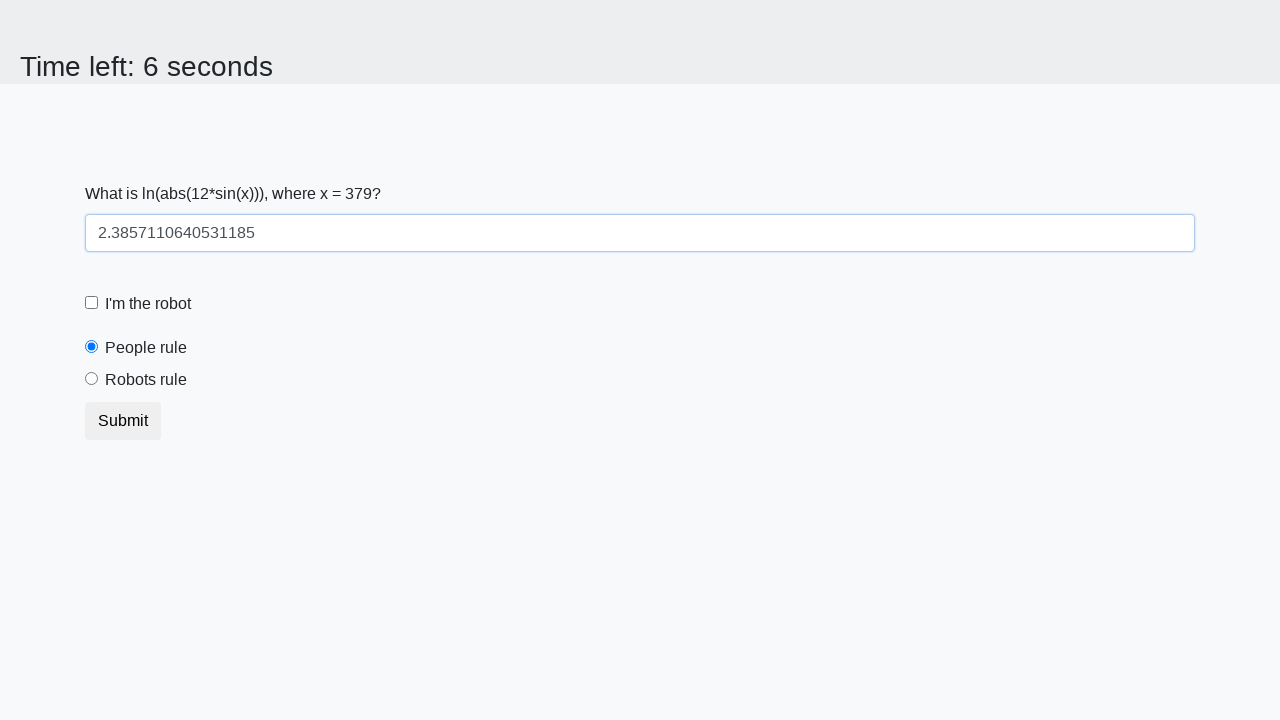

Clicked the robot checkbox at (92, 303) on #robotCheckbox
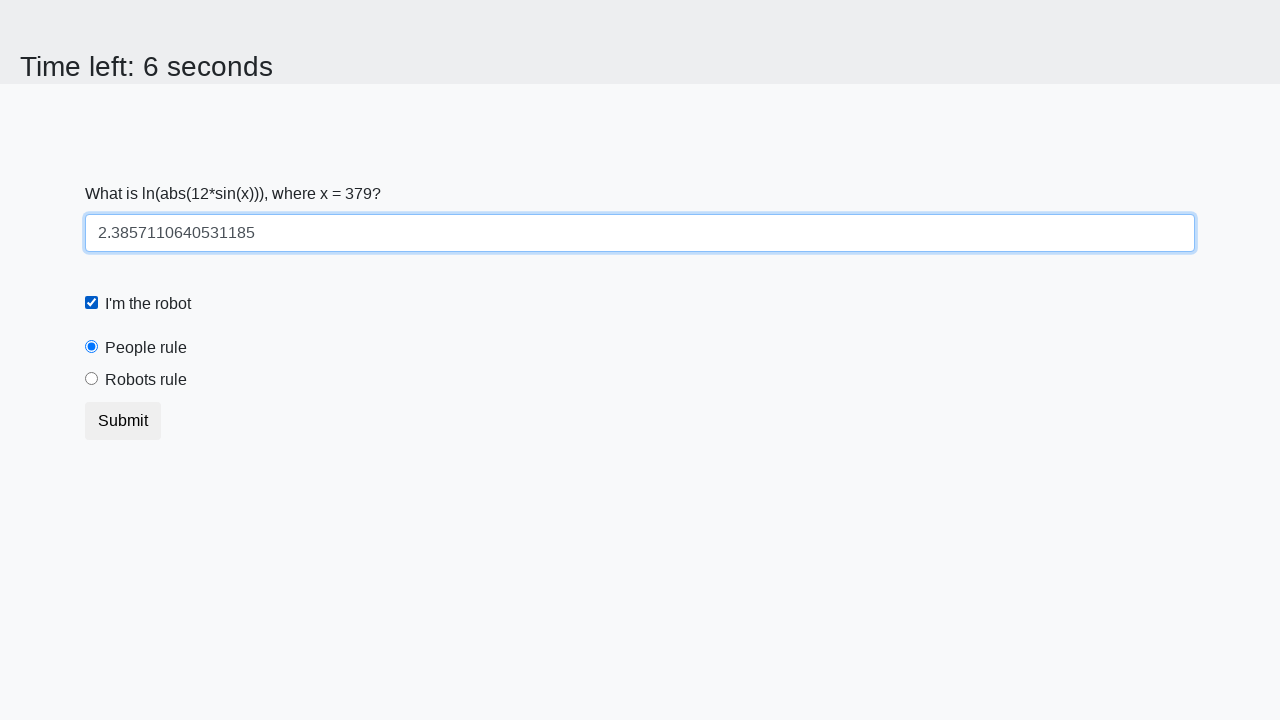

Clicked the robots rule radio button at (92, 379) on #robotsRule
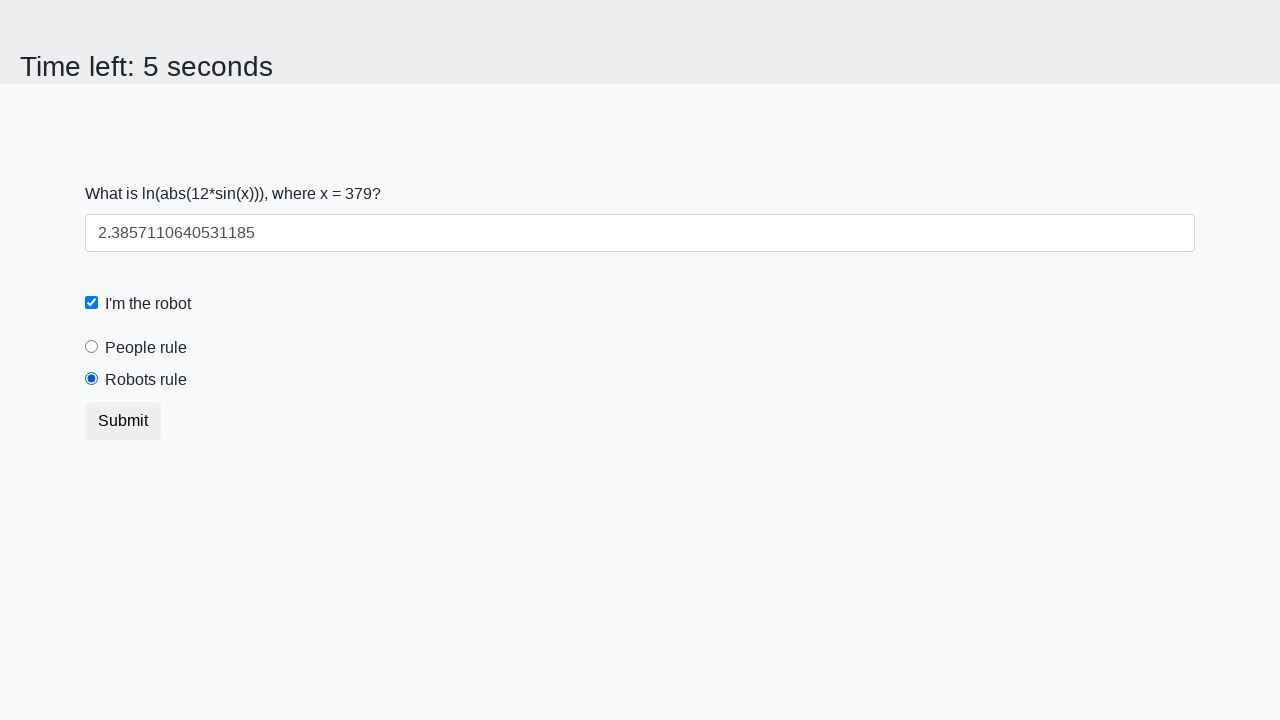

Clicked the submit button at (123, 421) on .btn.btn-default
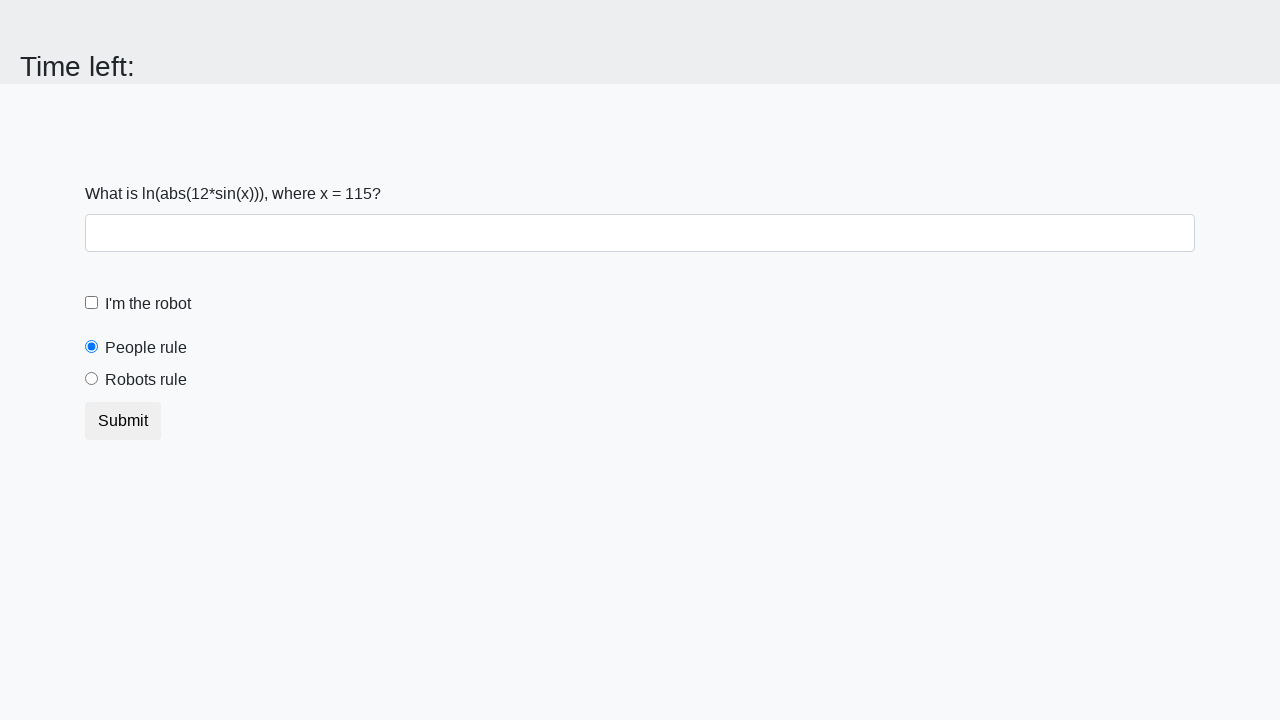

Waited for result to load
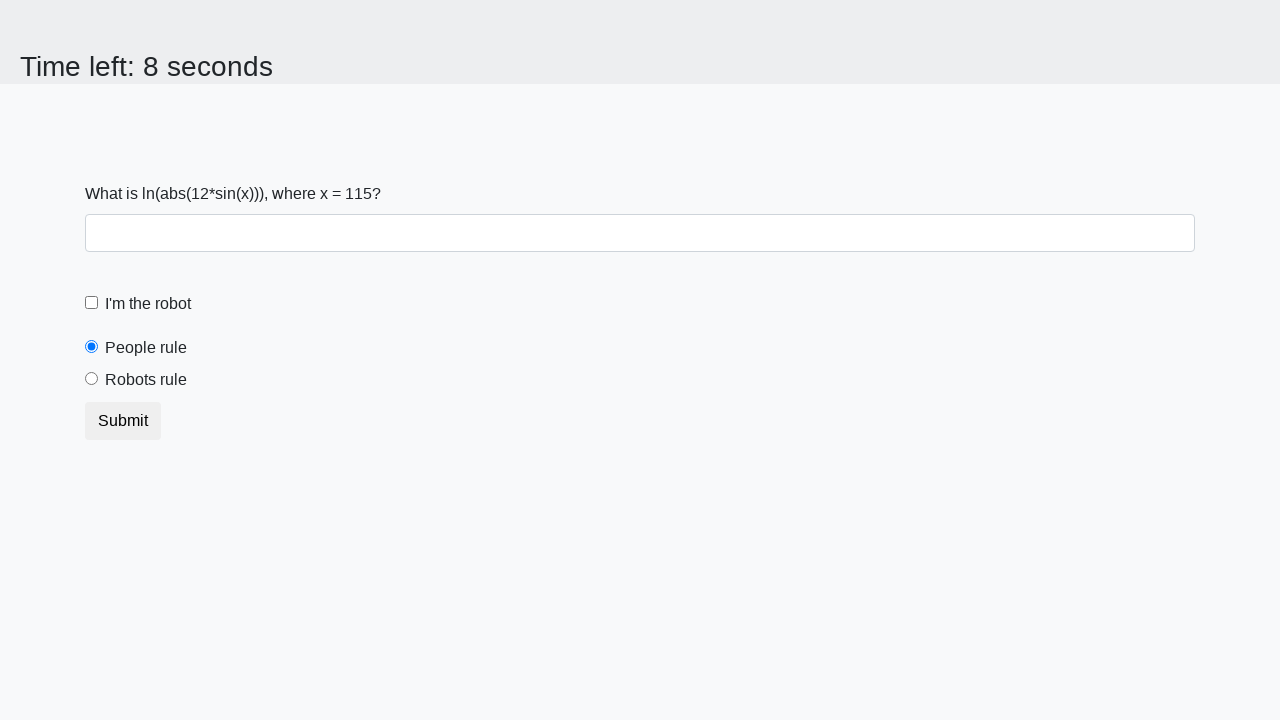

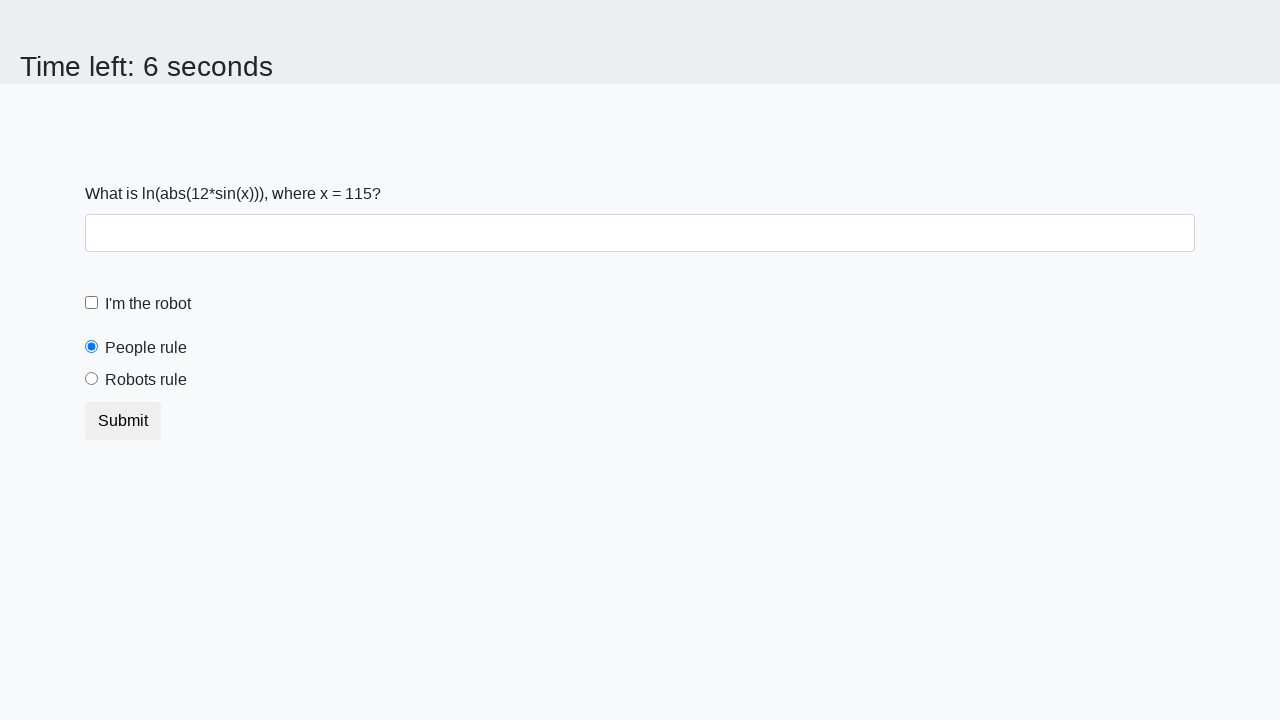